Tests entering text in a JavaScript prompt dialog and accepting it

Starting URL: https://demoqa.com/alerts

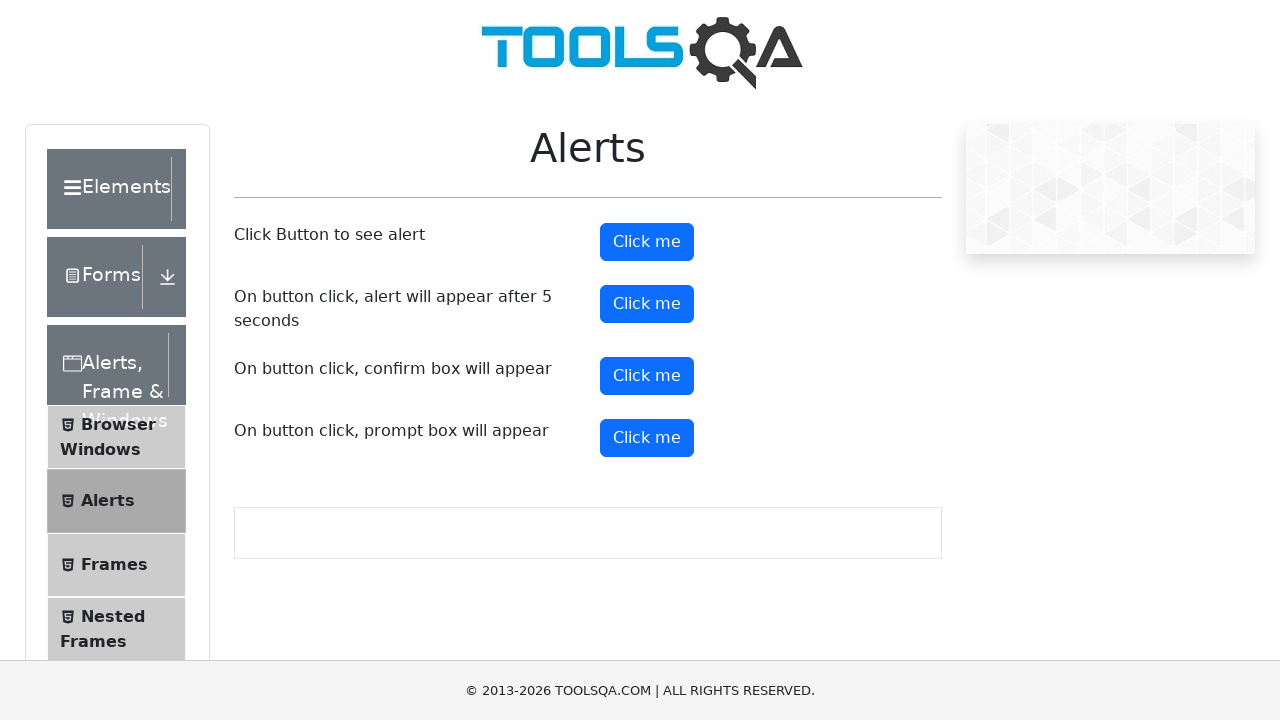

Registered dialog handler to accept prompt with text 'TestUser2024'
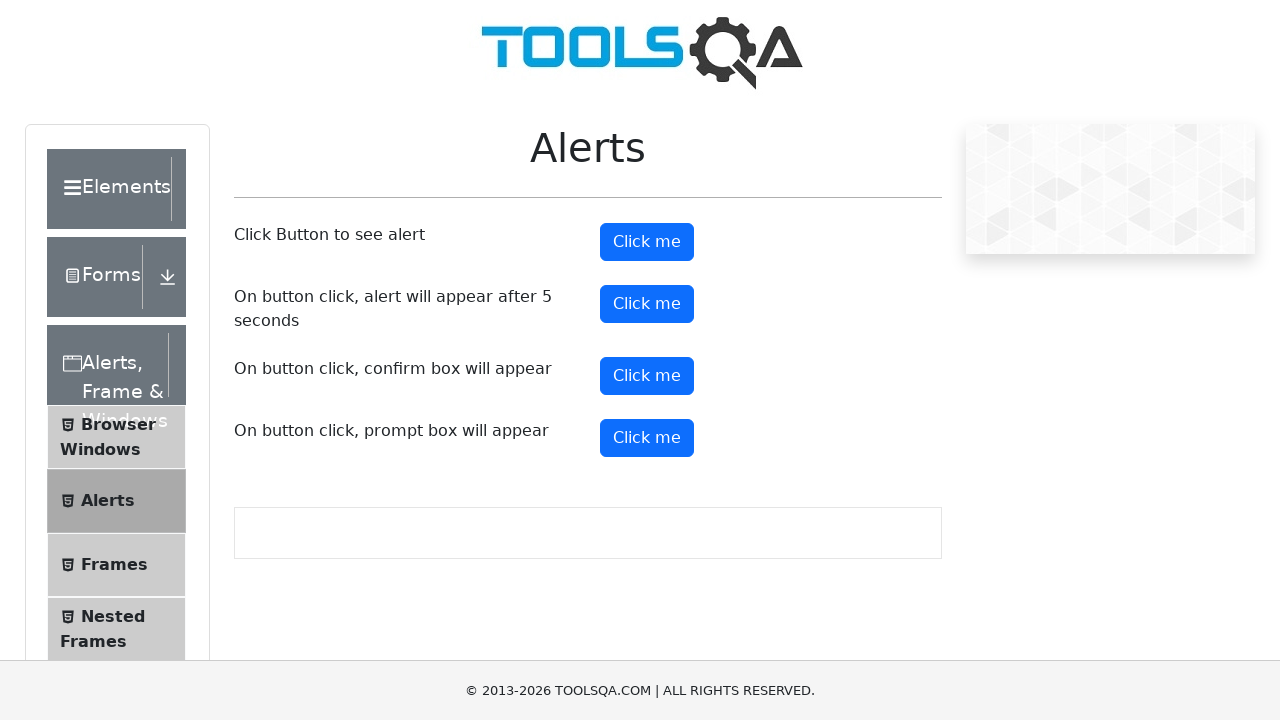

Clicked the prompt button to trigger JavaScript prompt dialog at (647, 438) on button#promtButton
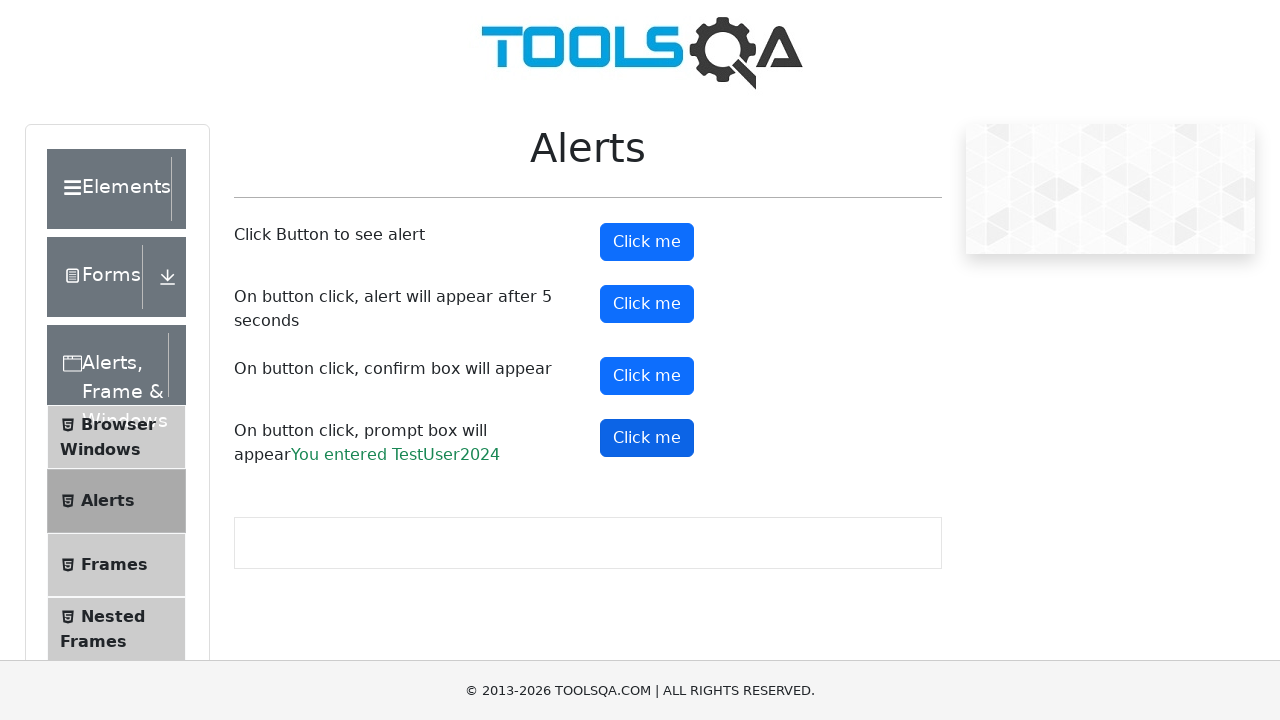

Prompt result text appeared on the page
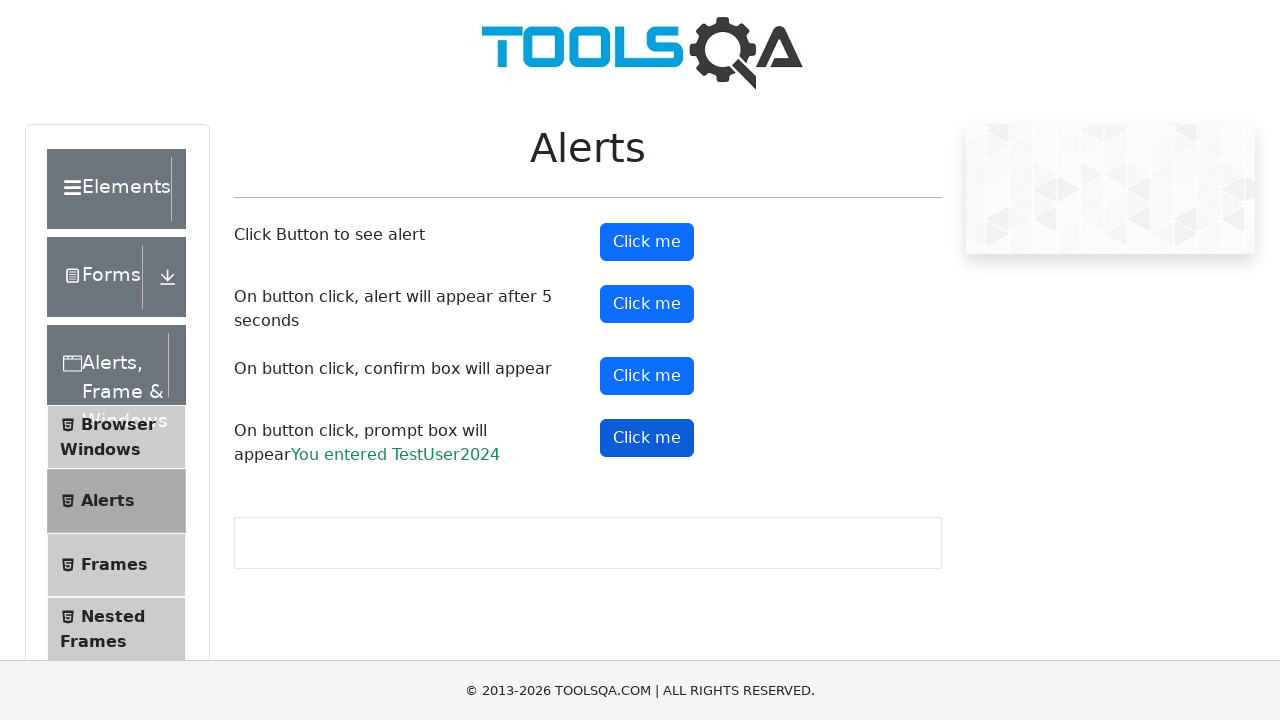

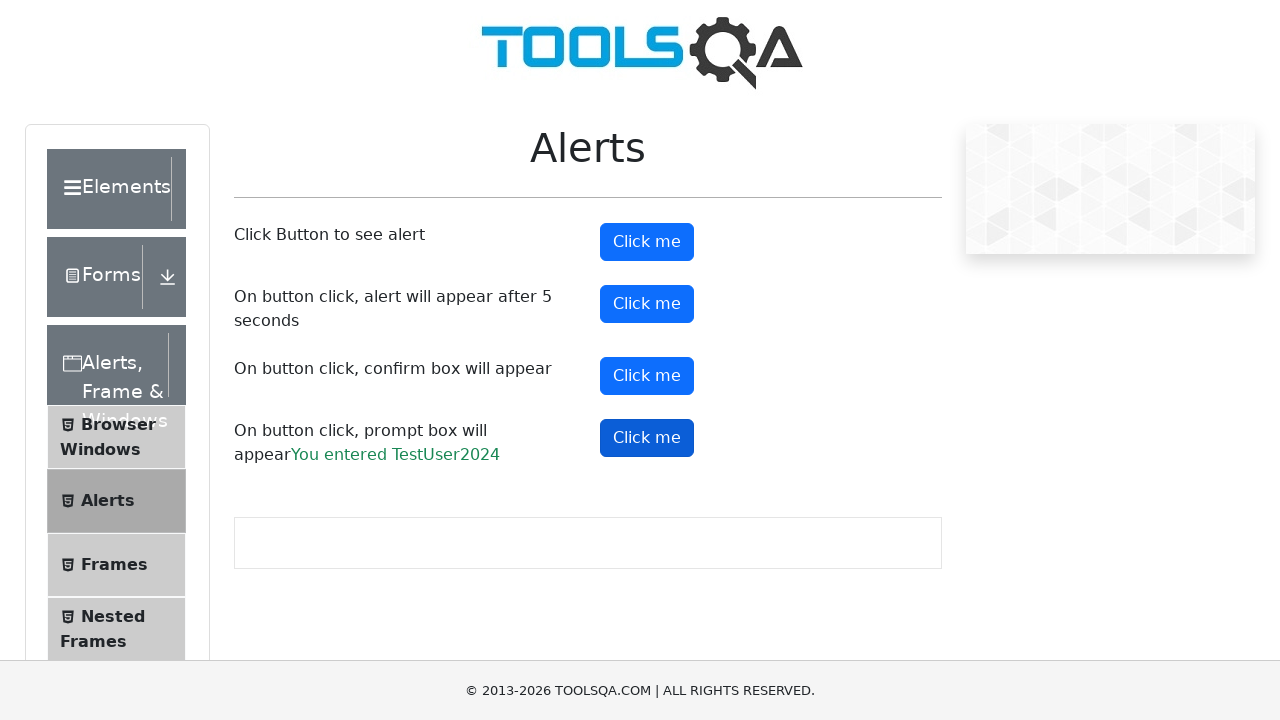